Tests SSL certificate handling by navigating to the Chinese railway ticket booking website (12306.cn) and verifying the page loads successfully.

Starting URL: https://kyfw.12306.cn/otn

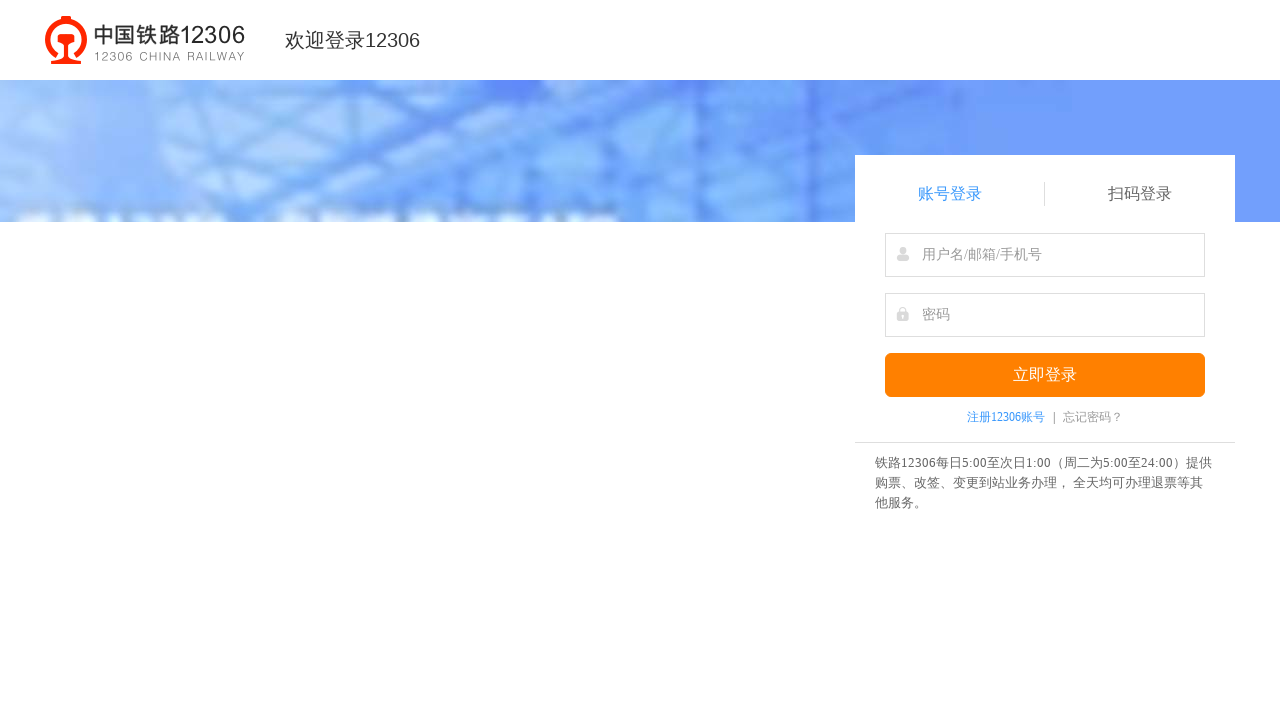

Page loaded to domcontentloaded state at https://kyfw.12306.cn/otn despite SSL certificate handling
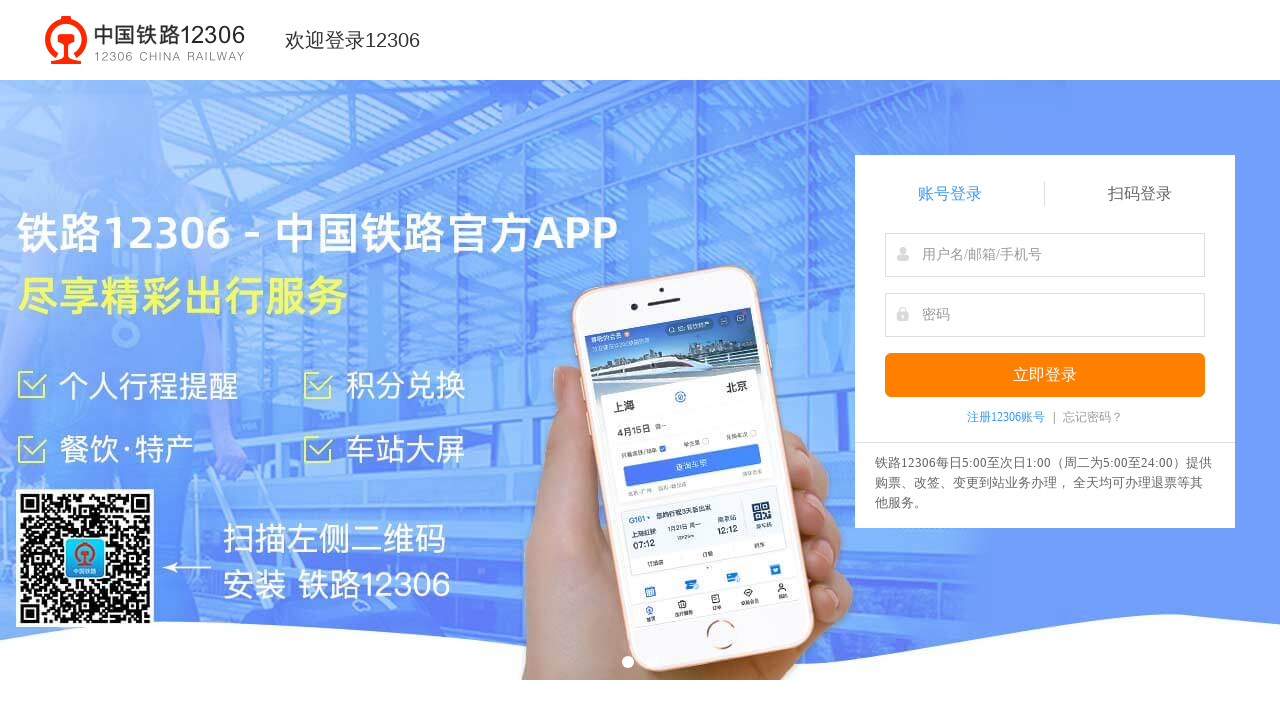

Waited 2 seconds for page to fully render
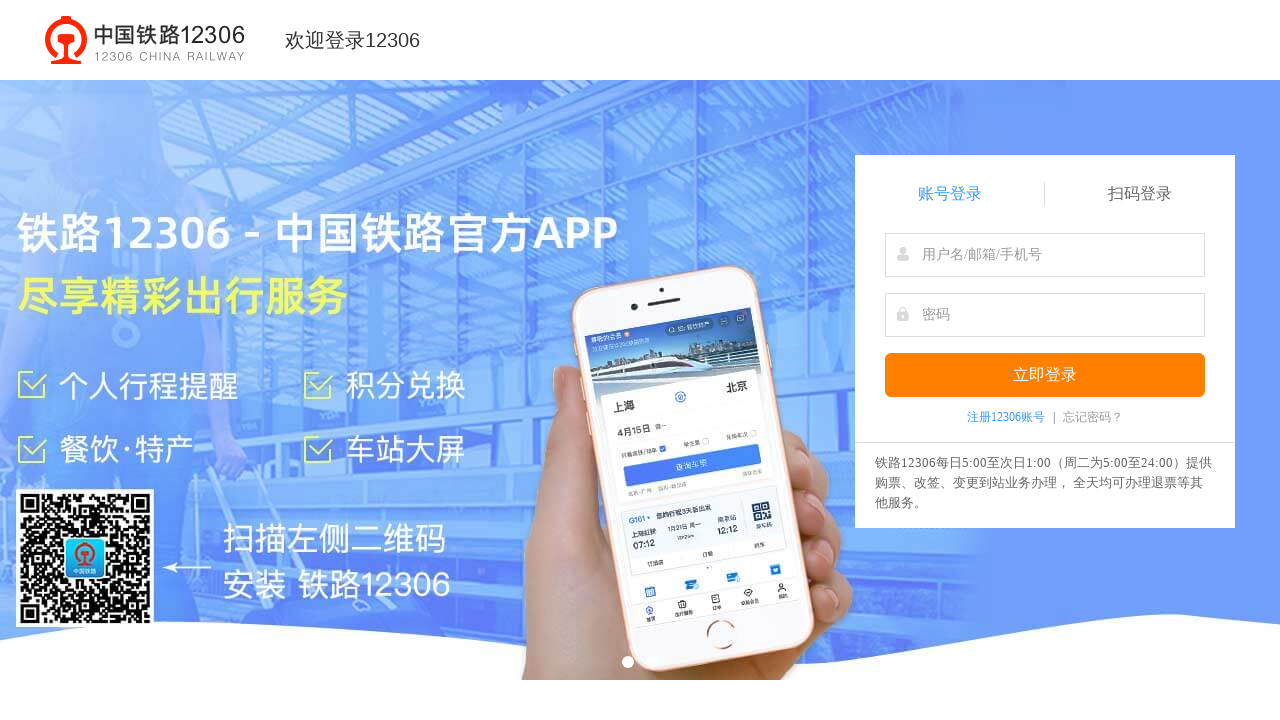

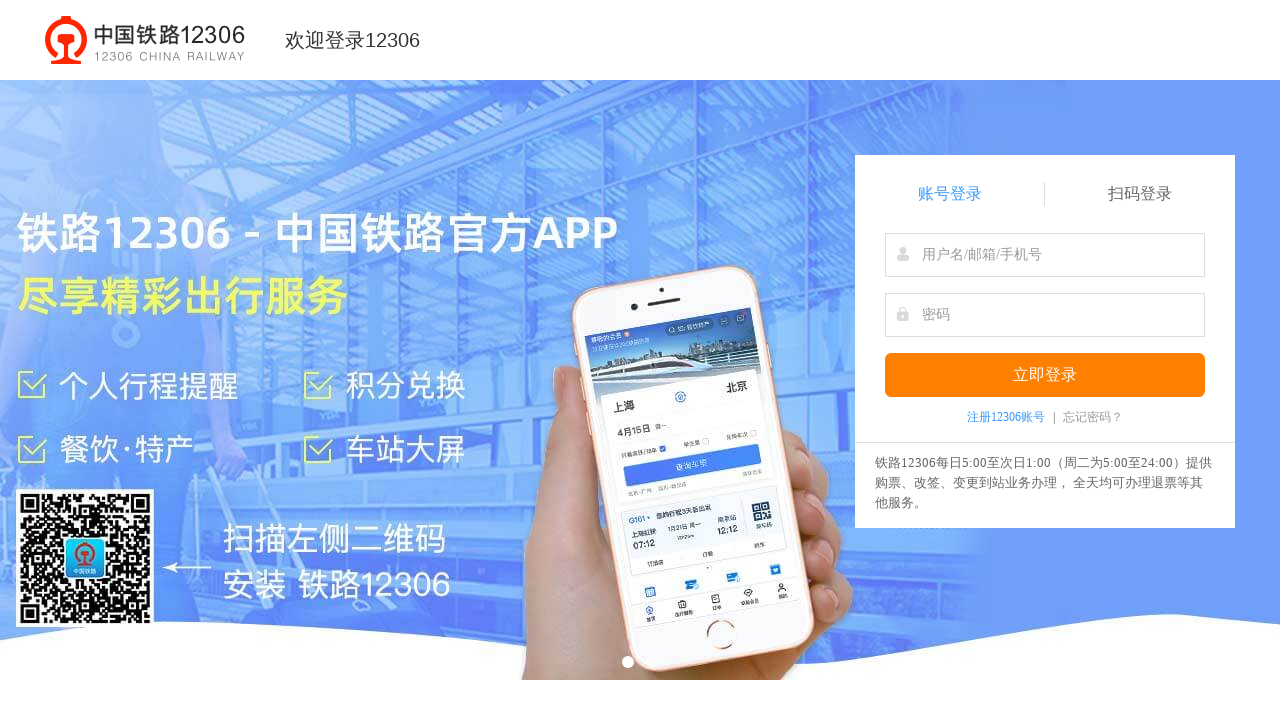